Searches for products containing 'ca', adds products with 'Carrot' in their name to the cart, and opens the cart

Starting URL: https://rahulshettyacademy.com/seleniumPractise/#/

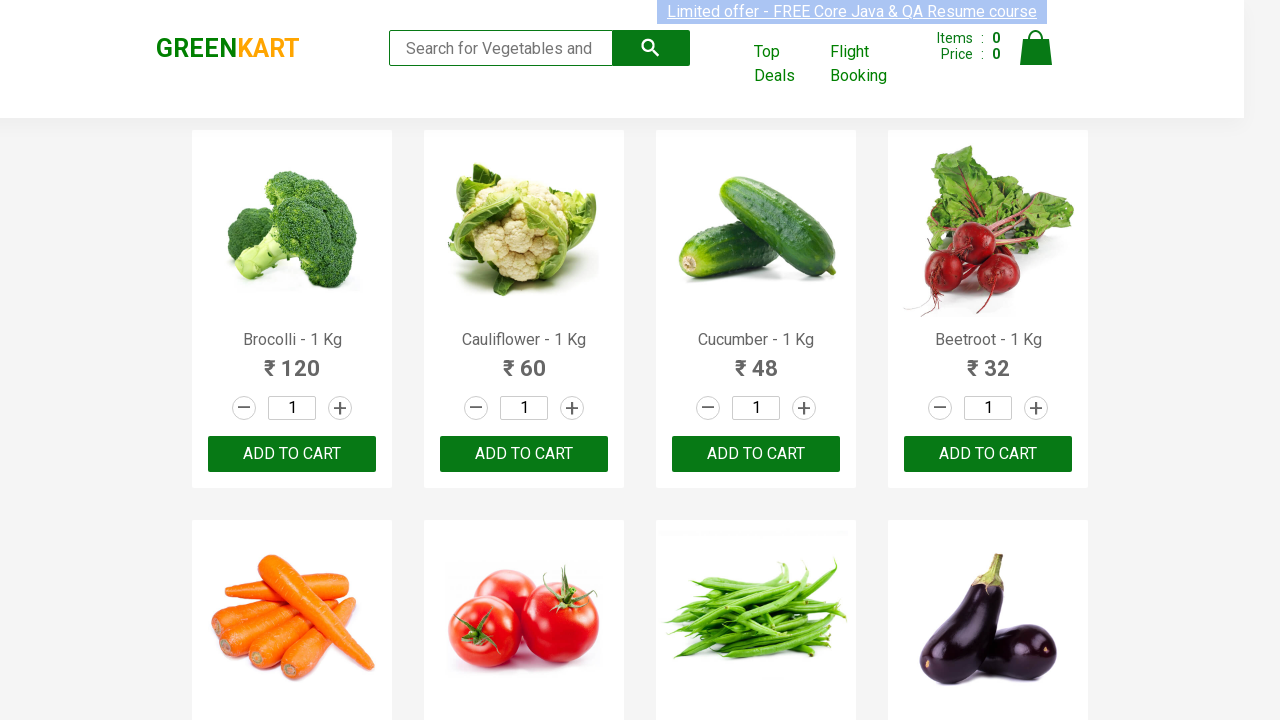

Filled search field with 'ca' on .search-keyword
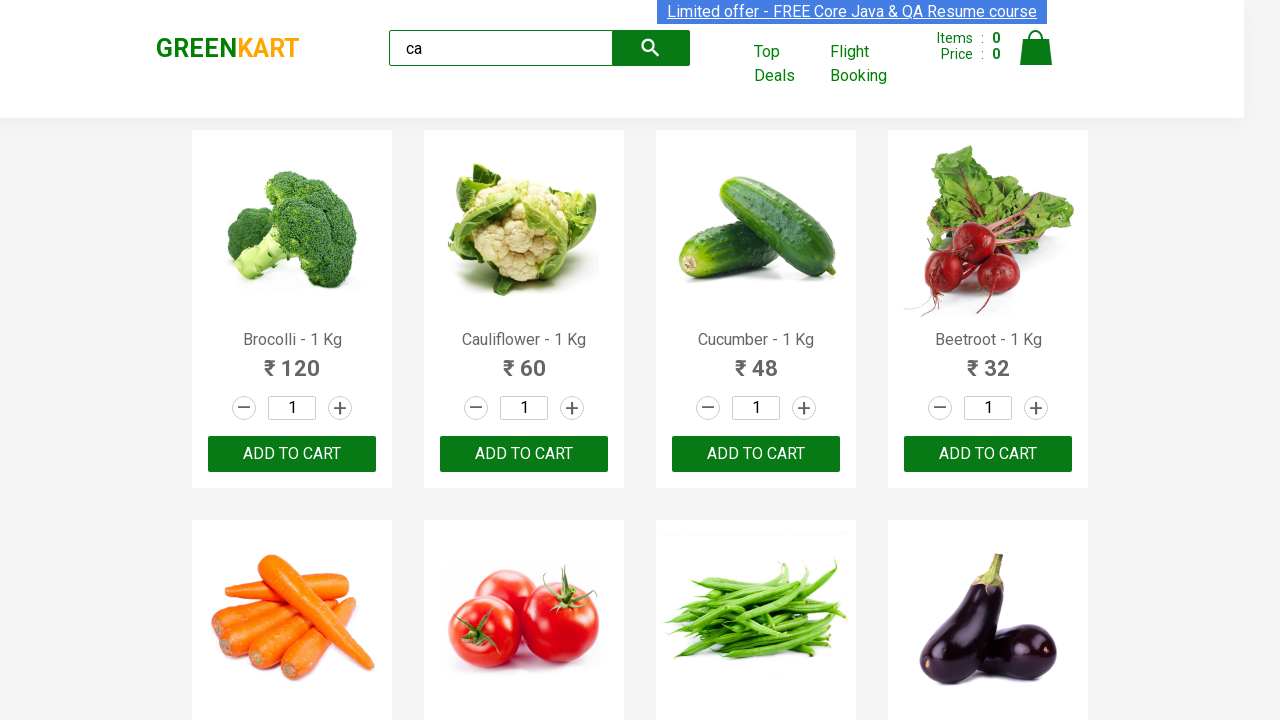

Waited for search results to load
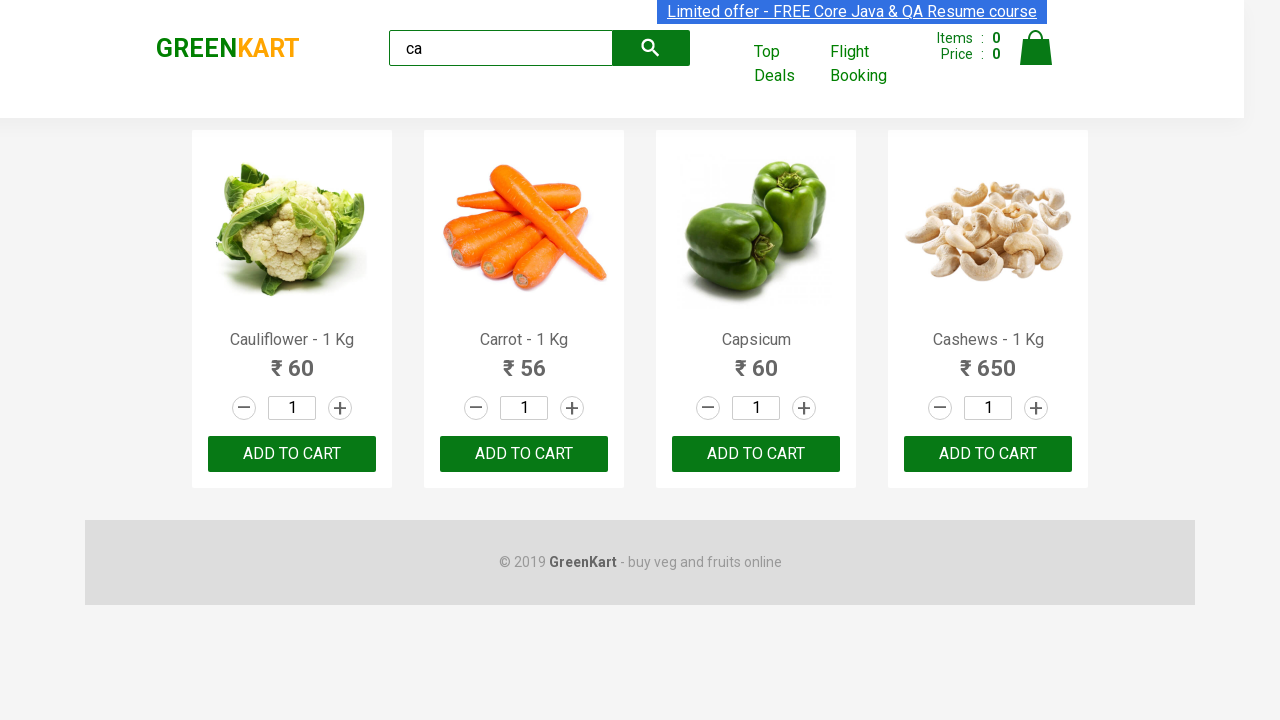

Found 4 products matching search
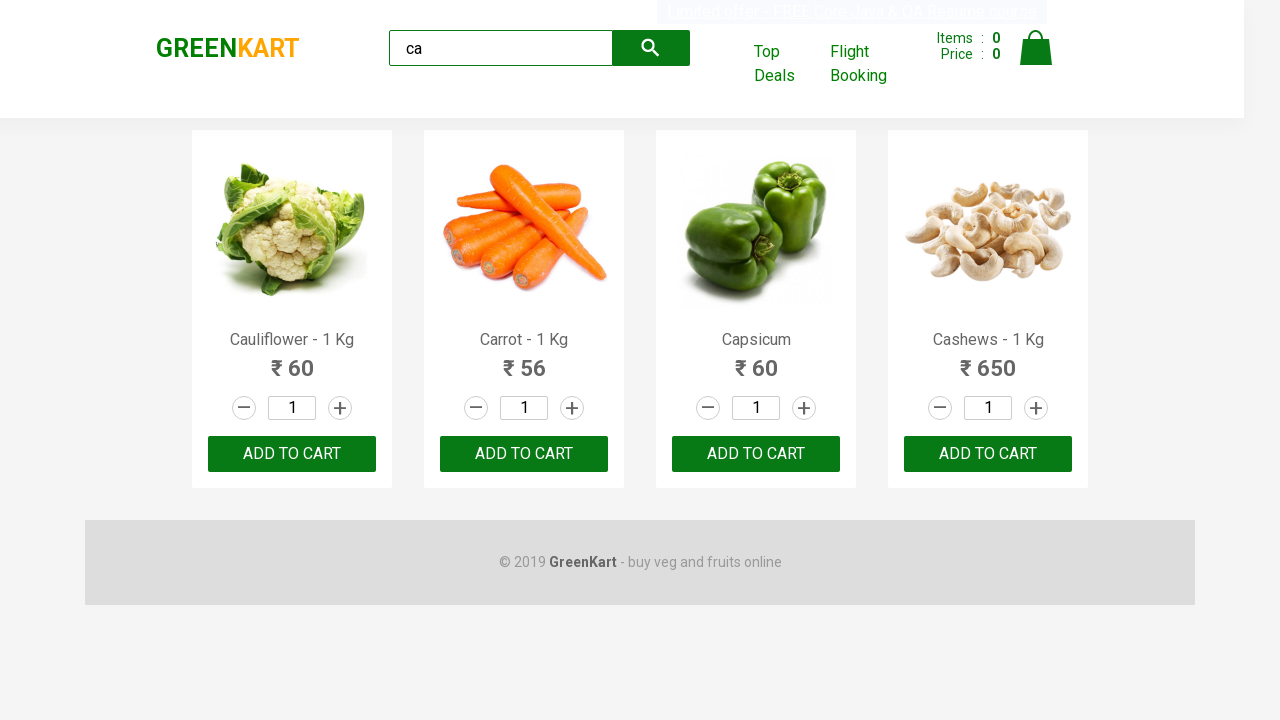

Added product 'Carrot - 1 Kg56–+ADD TO CART' to cart at (524, 454) on .products .product >> nth=1 >> text=ADD TO CART
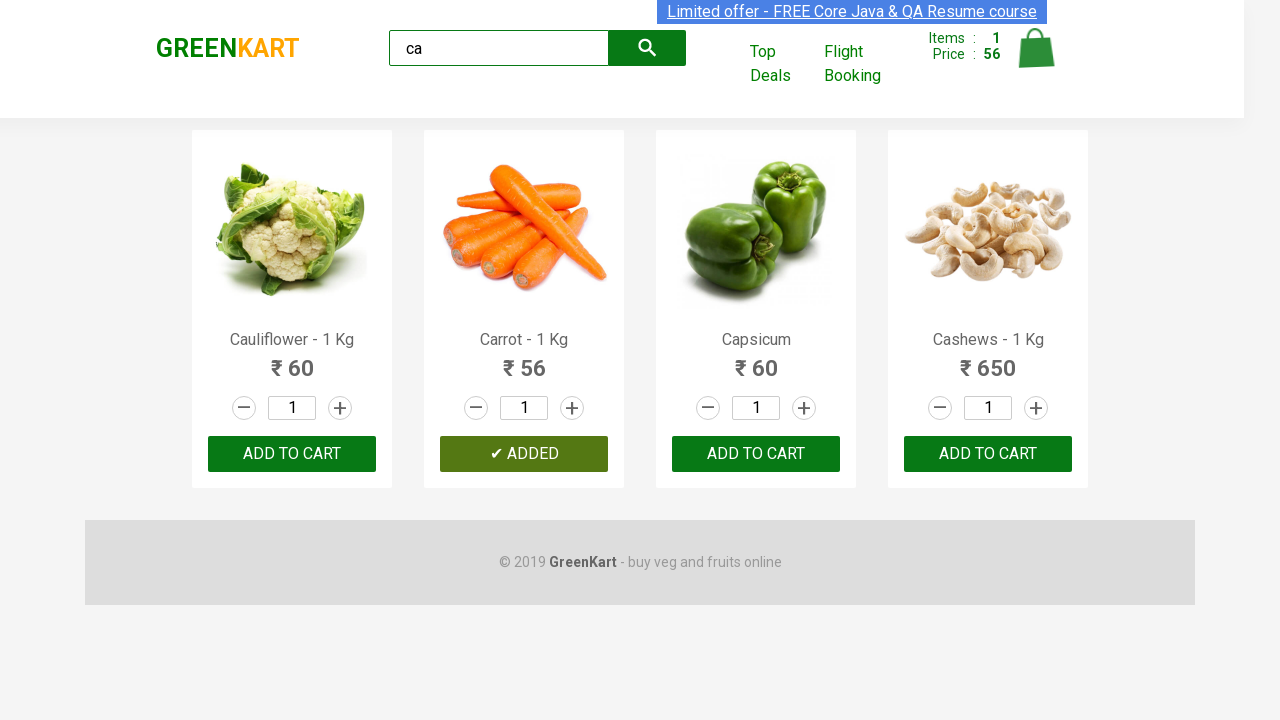

Clicked cart icon to open cart at (1036, 48) on img[alt="Cart"]
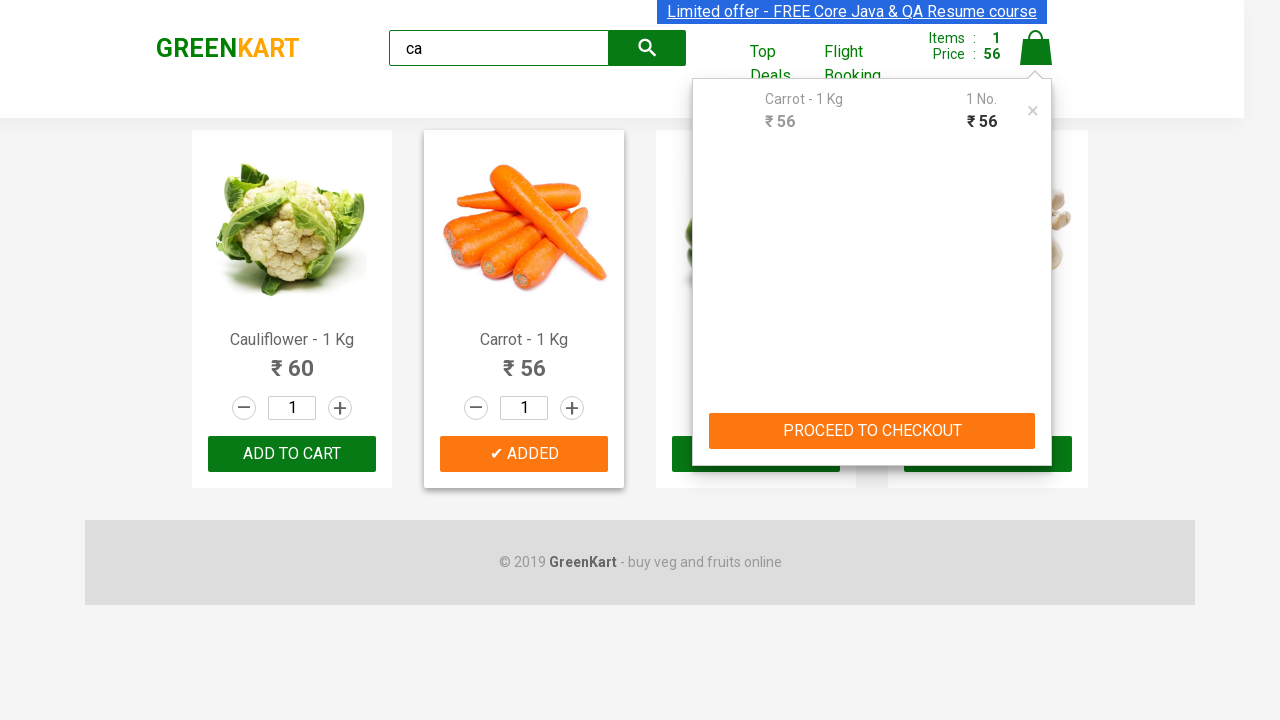

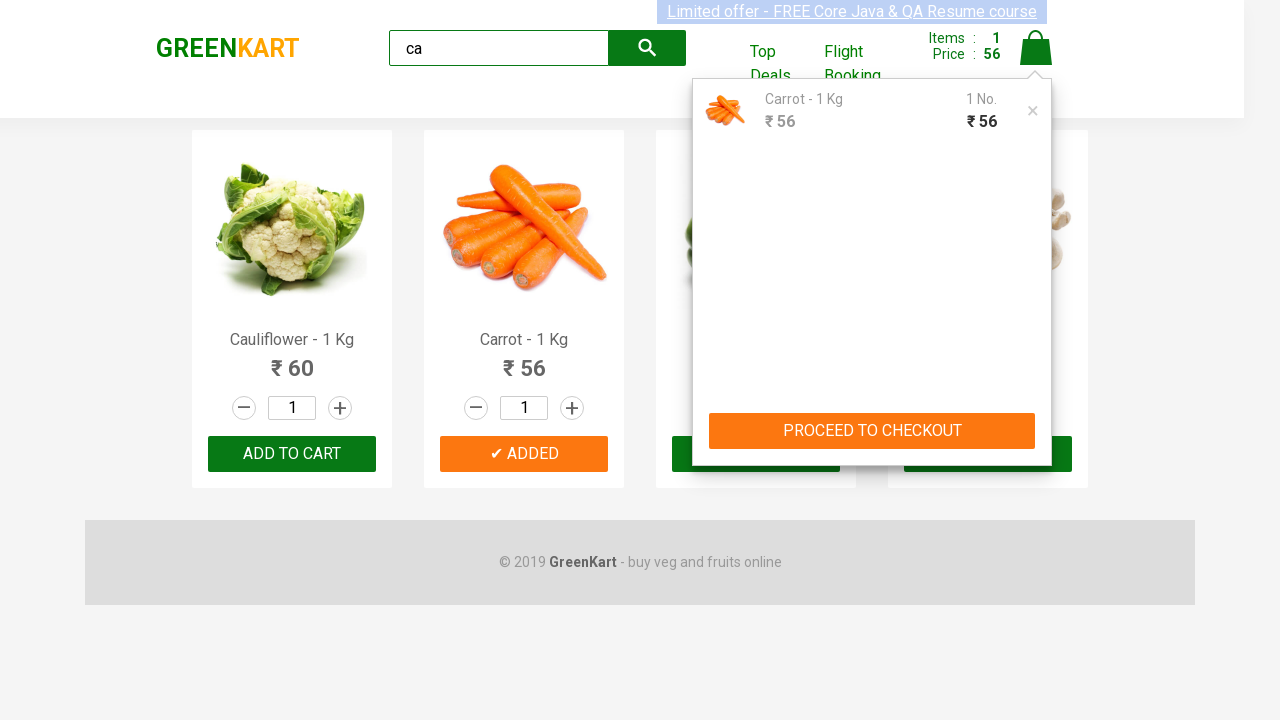